Tests dropdown selection functionality by selecting options using different methods (by index, visible text, and value)

Starting URL: https://the-internet.herokuapp.com/dropdown

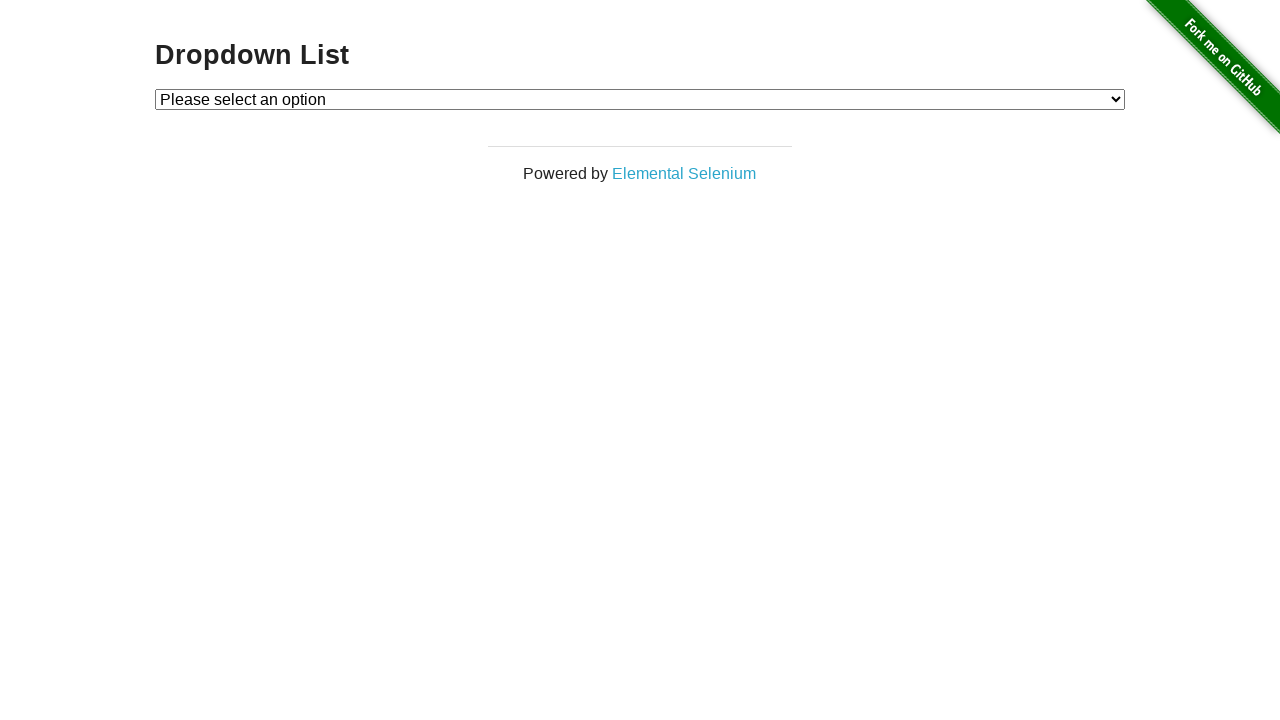

Located dropdown element with id 'dropdown'
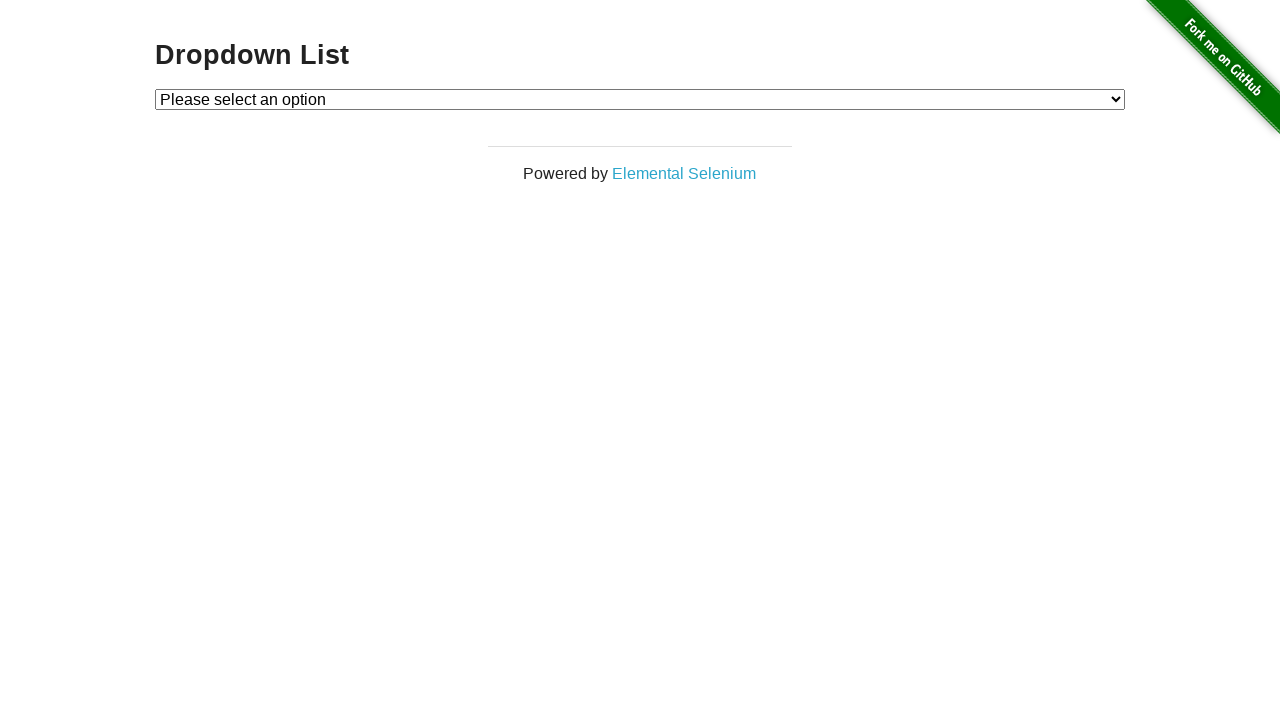

Selected dropdown option by index 1 on #dropdown
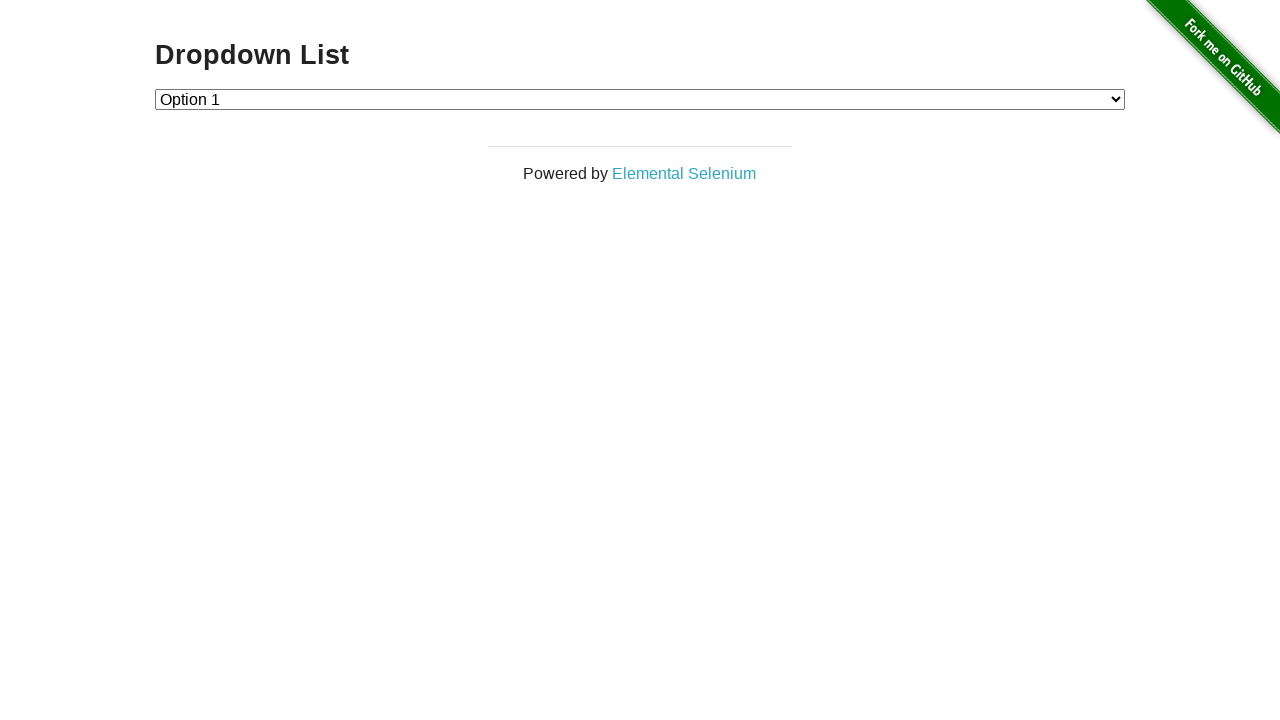

Selected dropdown option by visible text 'Option 1' on #dropdown
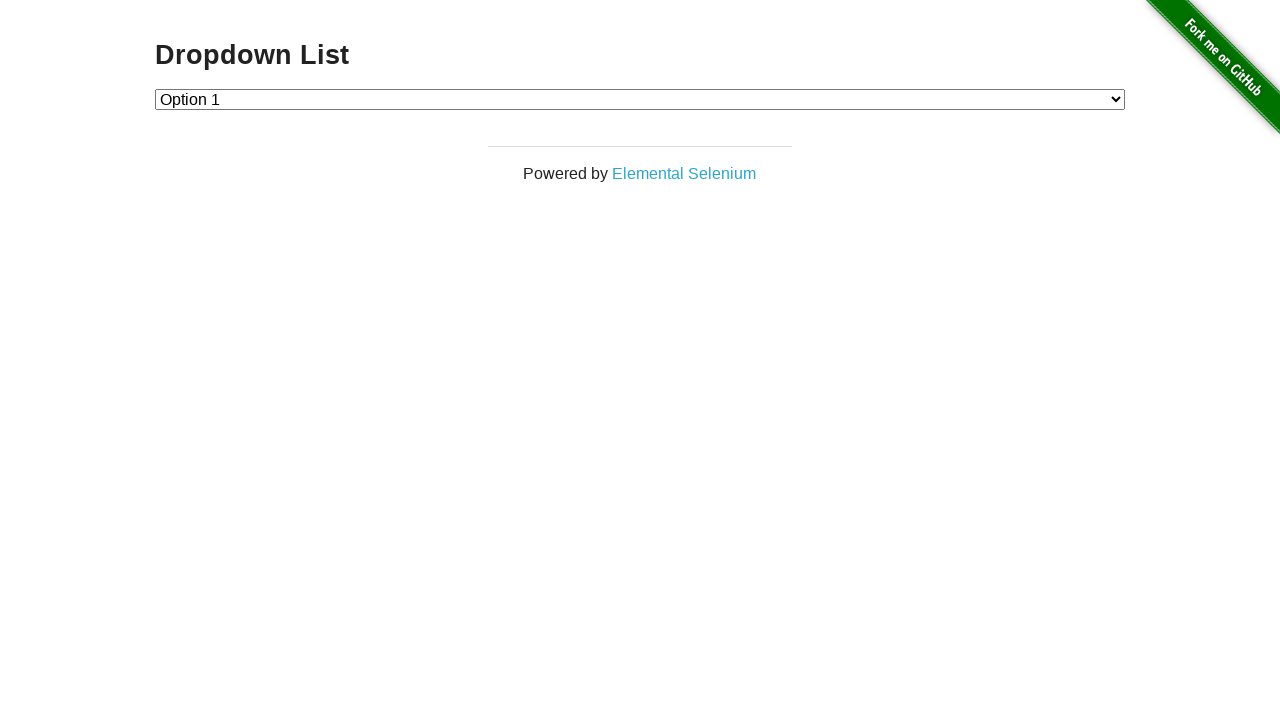

Selected dropdown option by value '2' on #dropdown
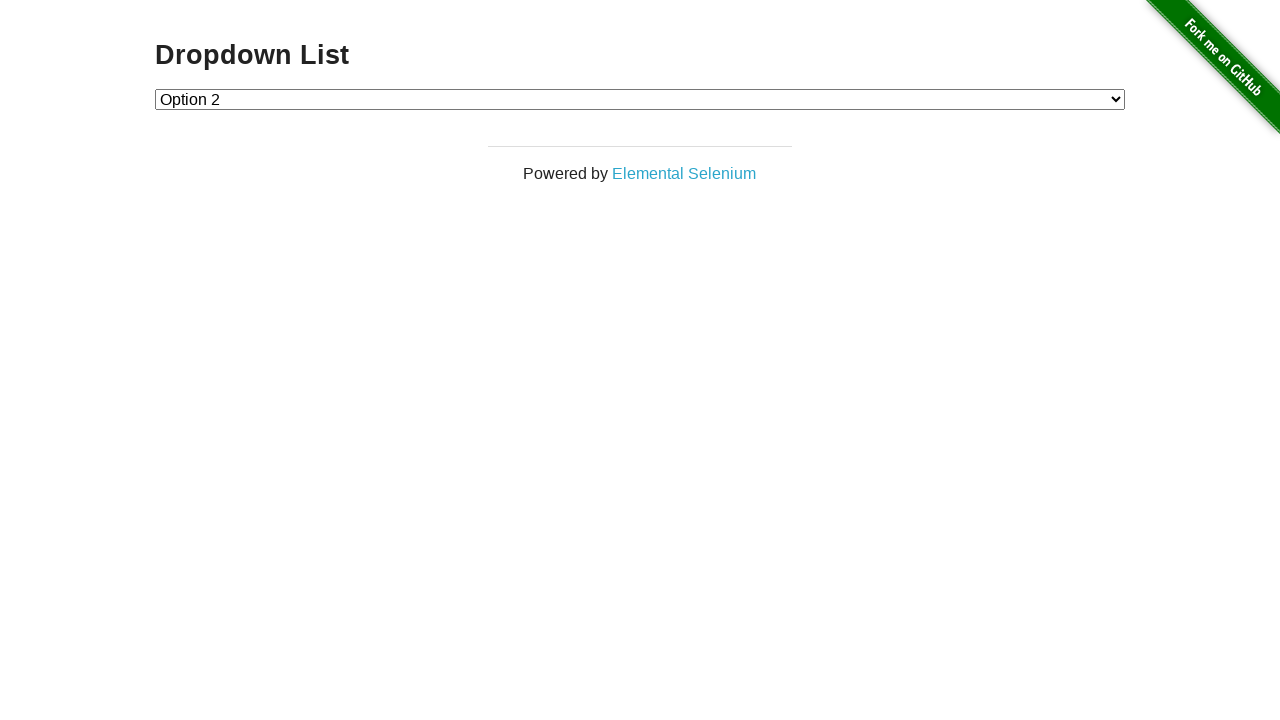

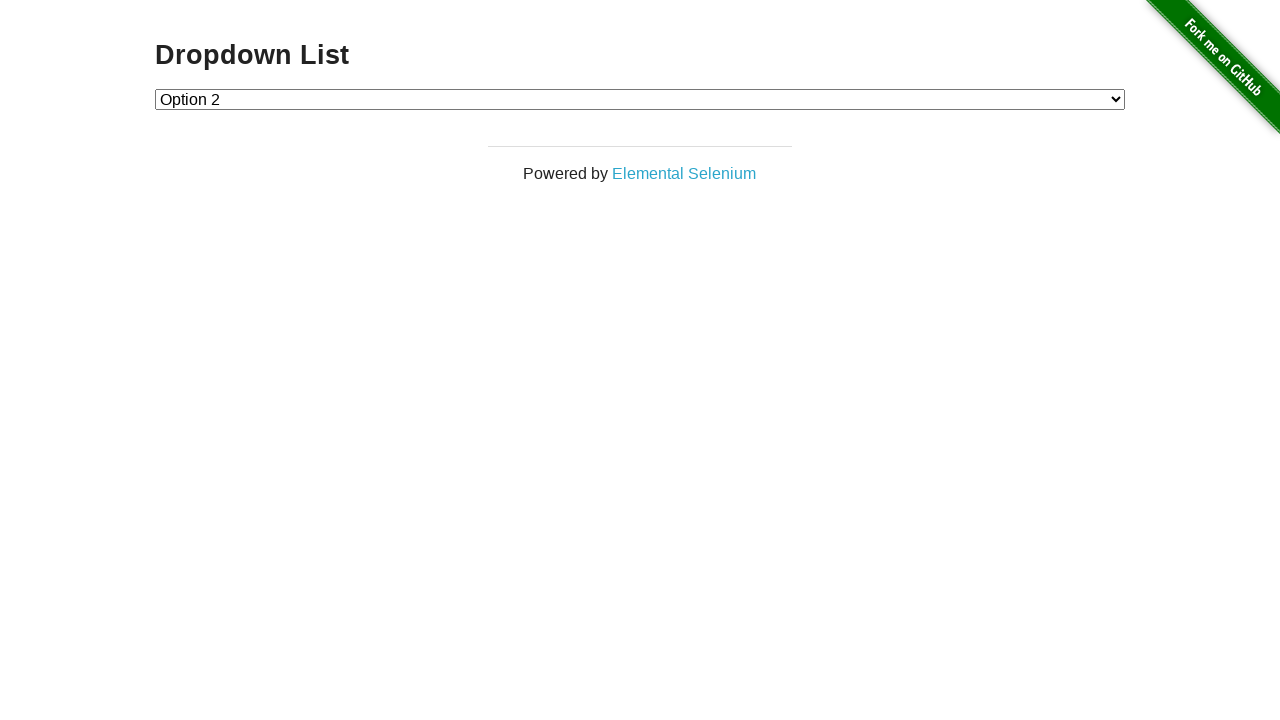